Tests login form validation by clicking the login button without entering credentials to trigger a warning message

Starting URL: https://login1.nextbasecrm.com/?login=yes

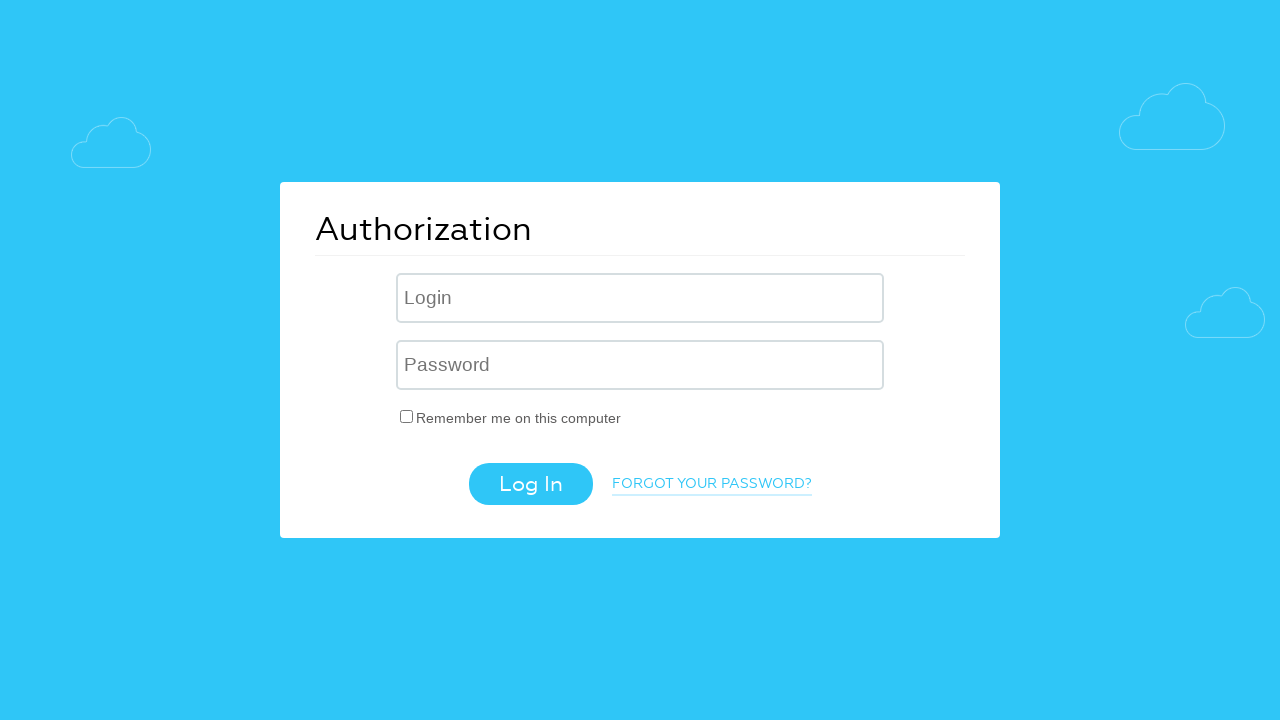

Clicked login button without entering credentials at (530, 484) on .login-btn
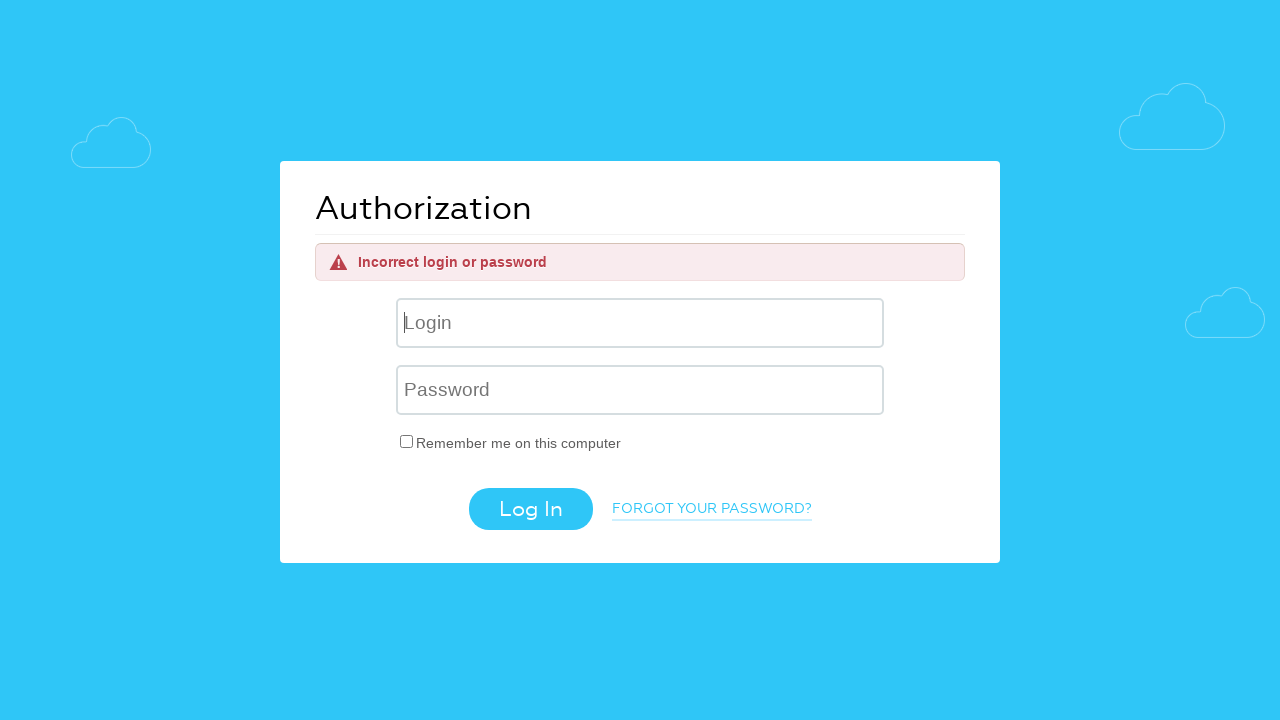

Waited for and verified warning message appeared
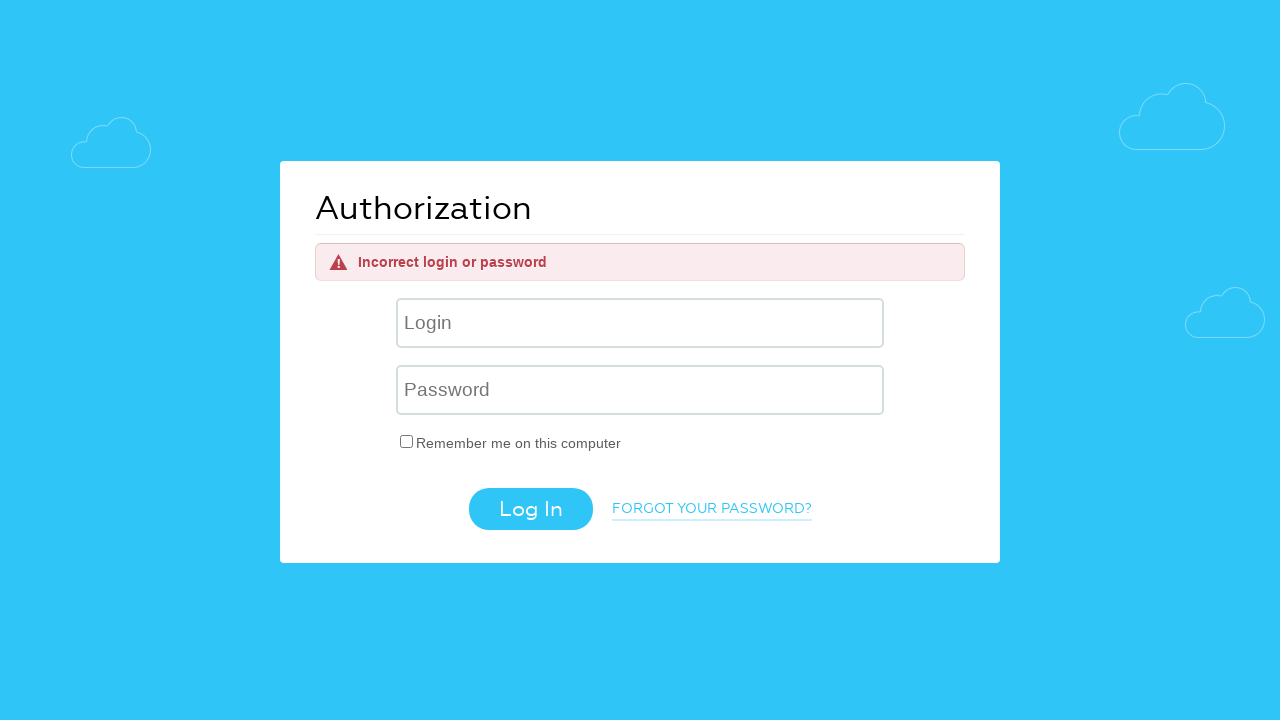

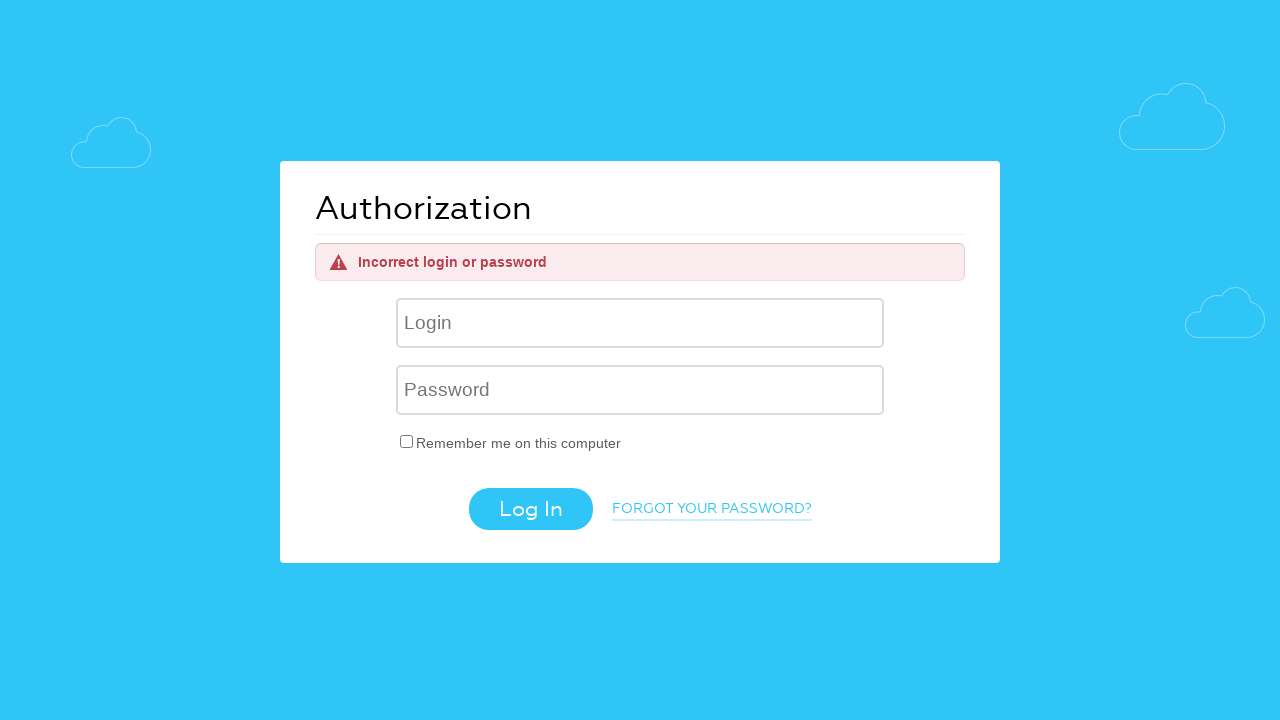